Tests a multi-step form workflow by clicking a dynamically calculated link, then filling out a form with first name, last name, city, and country fields before submitting.

Starting URL: http://suninjuly.github.io/find_link_text

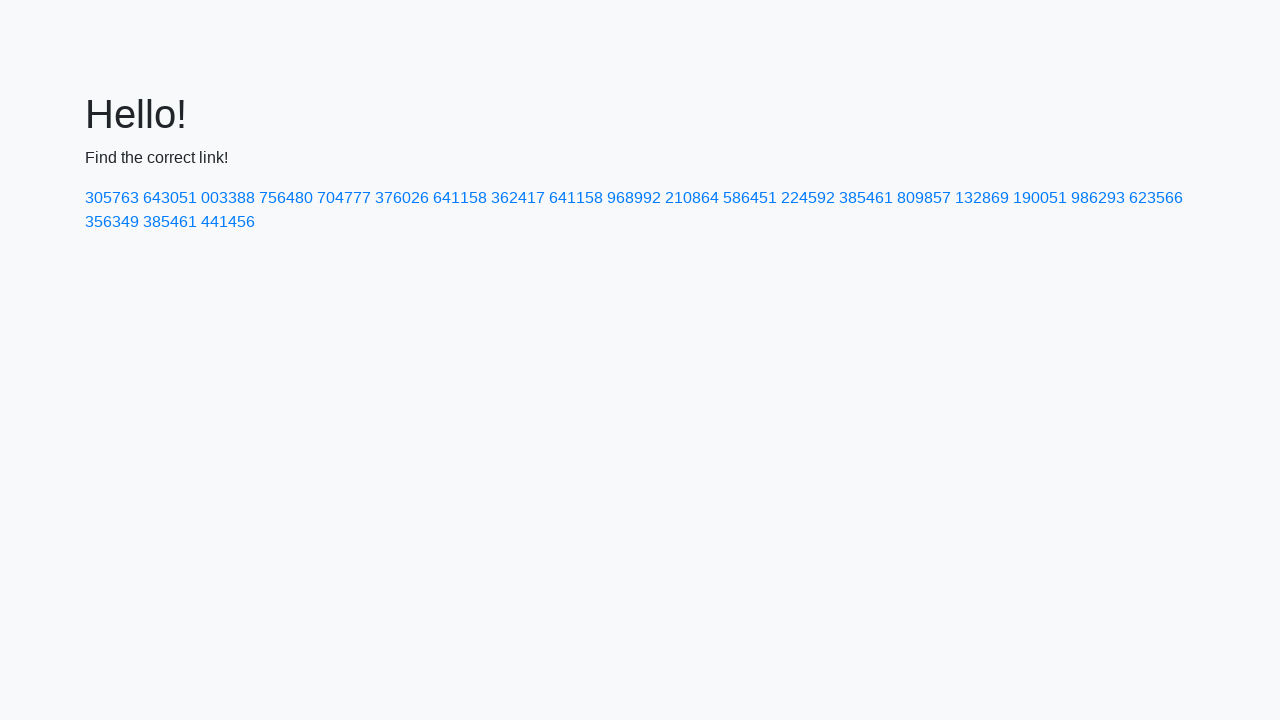

Clicked dynamically calculated link with text value 224592 at (808, 198) on a:text('224592')
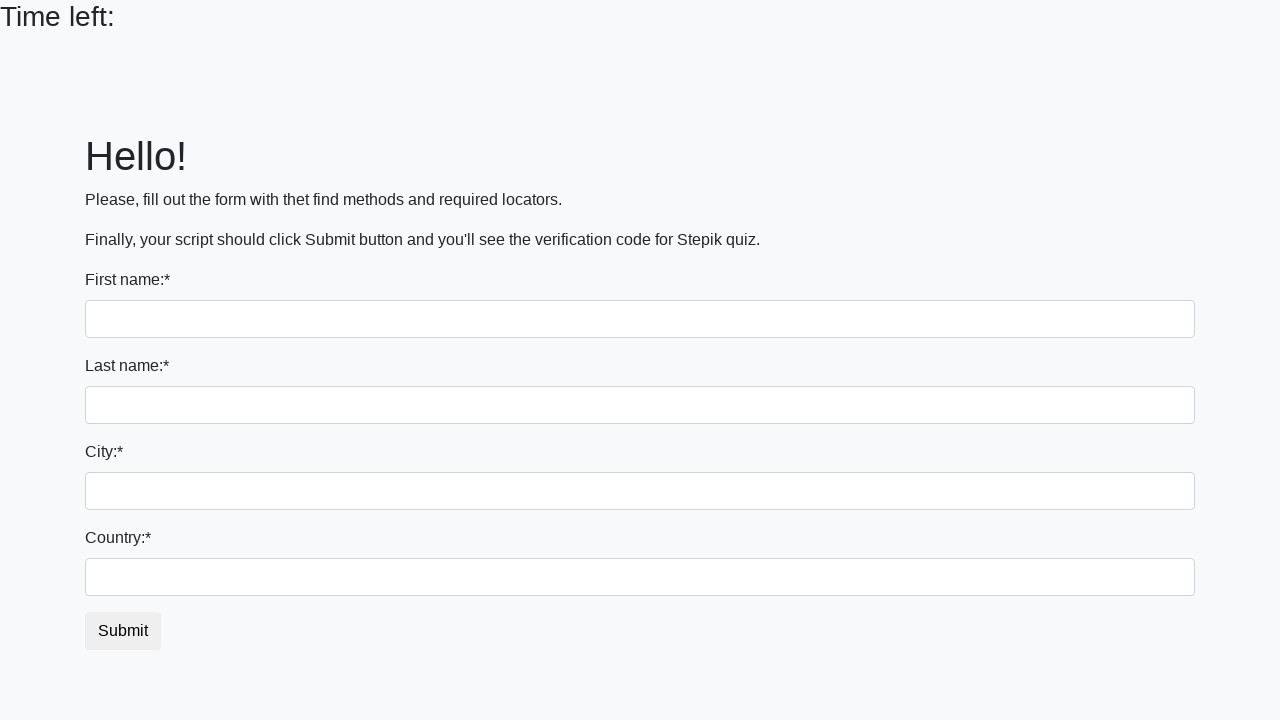

Filled first name field with 'Ivan' on input
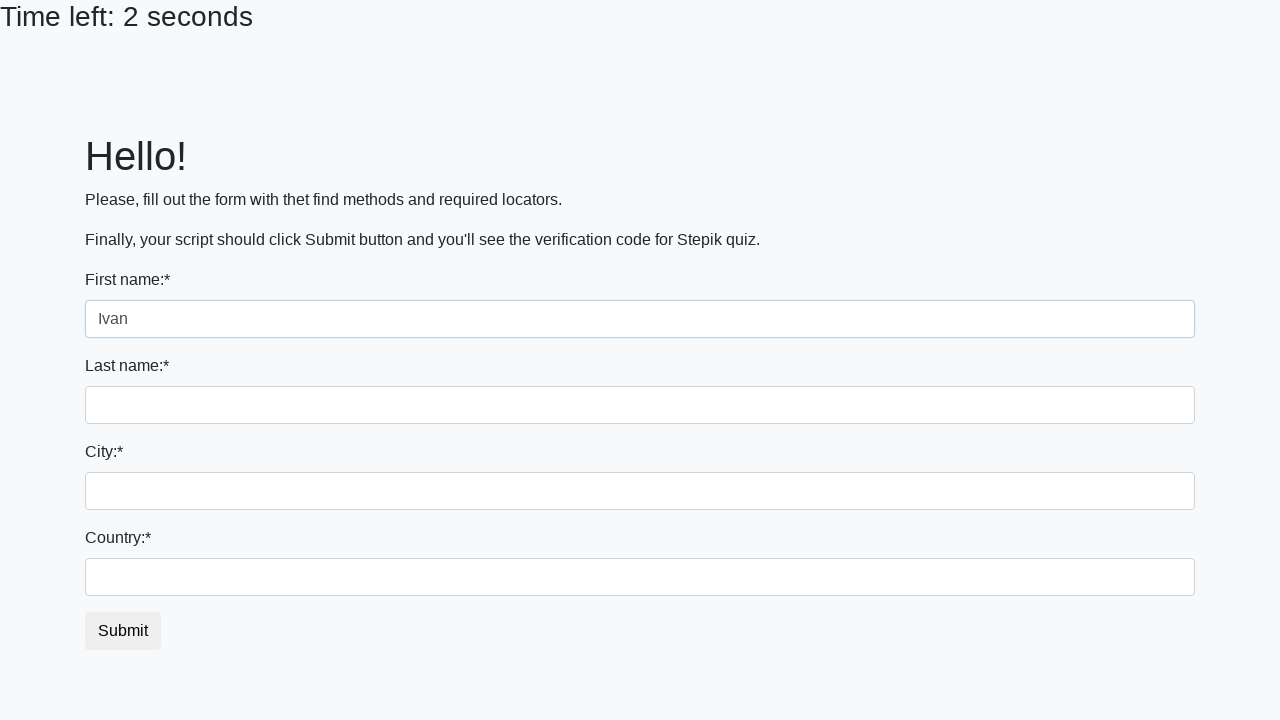

Filled last name field with 'Petrov' on input[name='last_name']
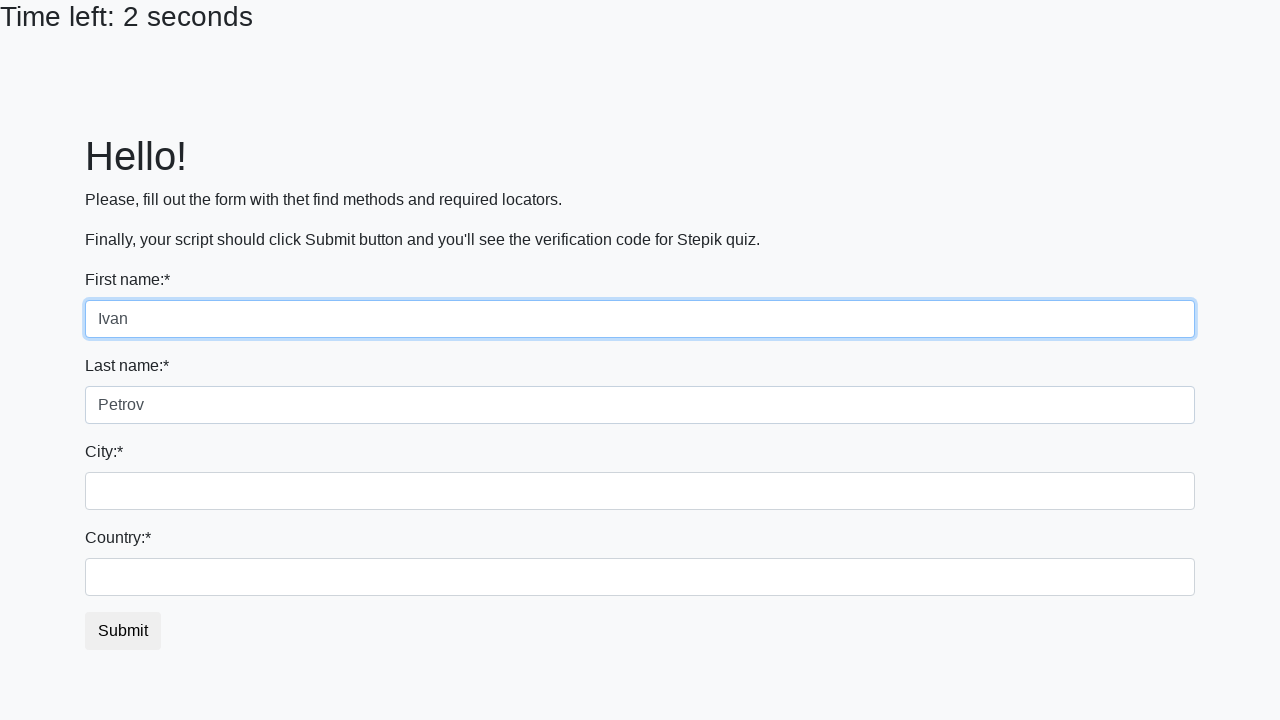

Filled city field with 'Smolensk' on .form-control.city
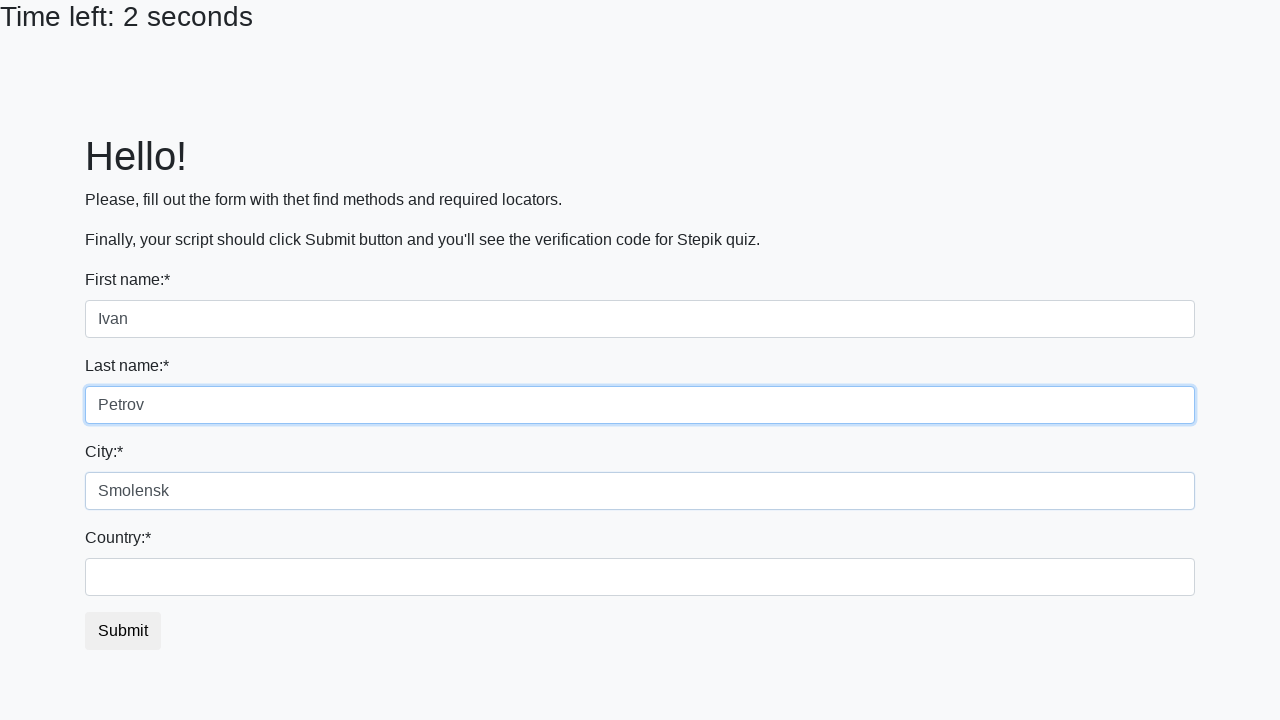

Filled country field with 'Russia' on #country
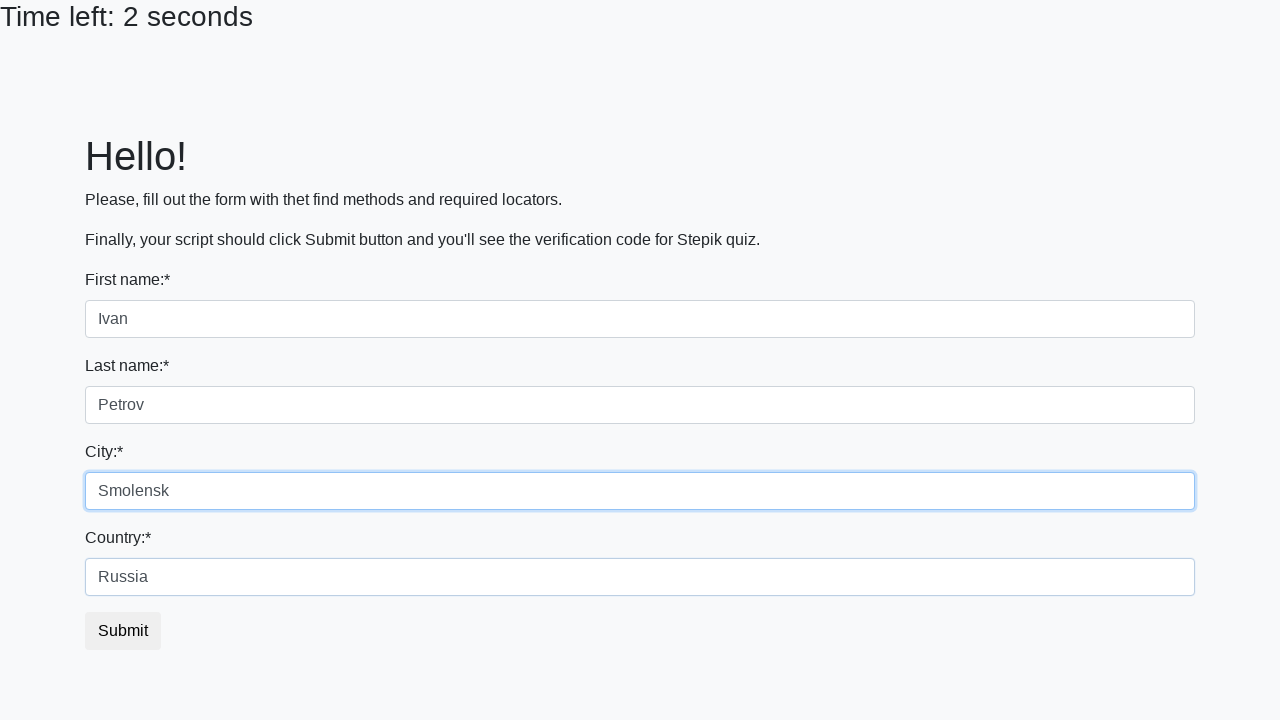

Clicked submit button to submit form at (123, 631) on button.btn
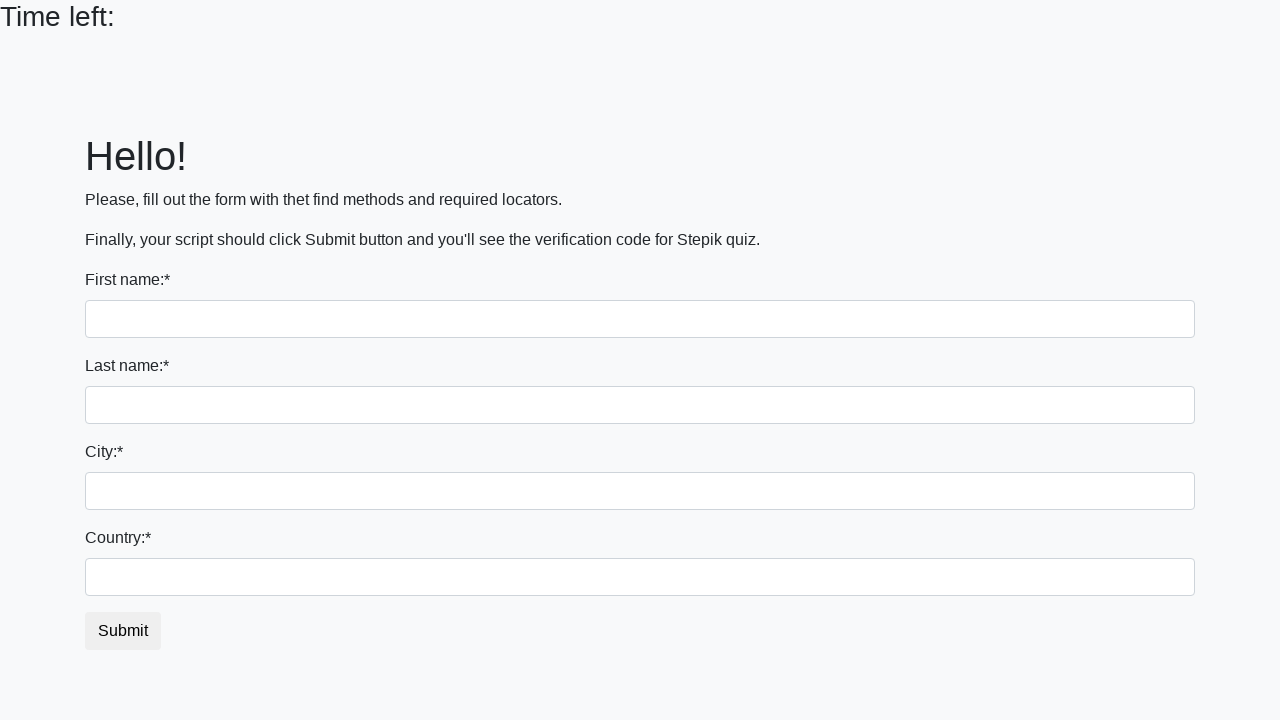

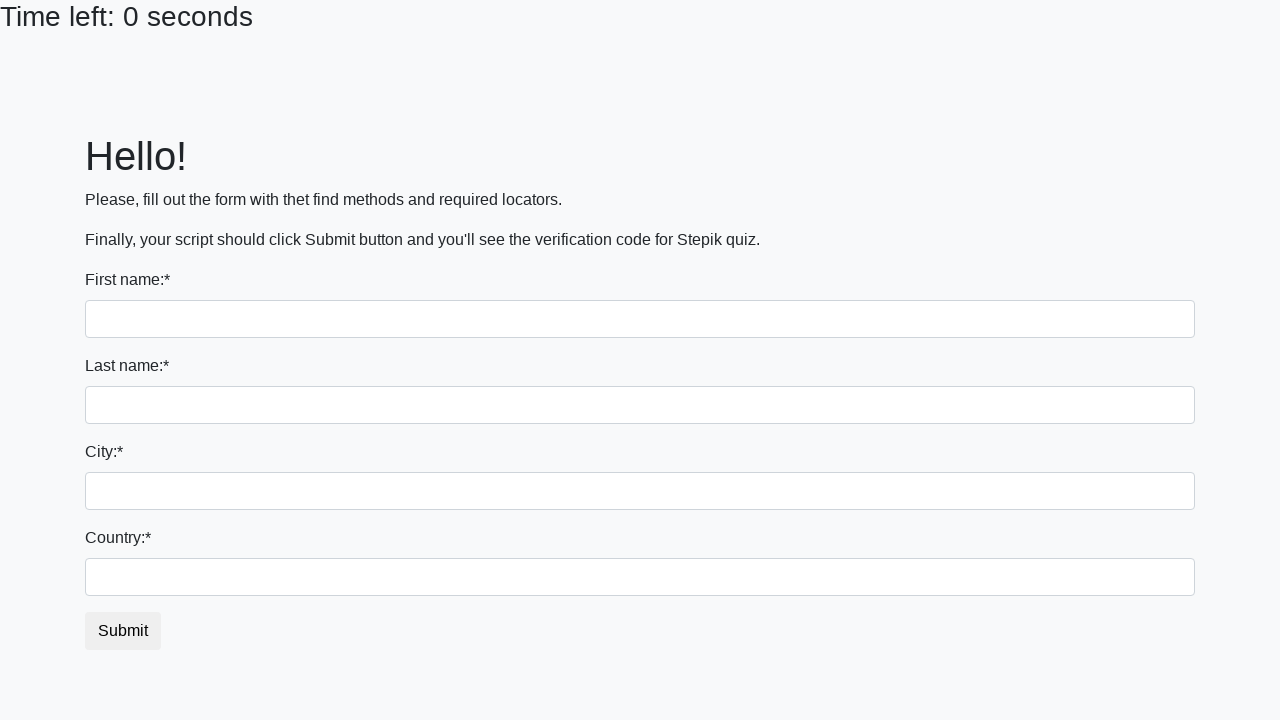